Tests that pressing Escape cancels editing and reverts changes

Starting URL: https://demo.playwright.dev/todomvc

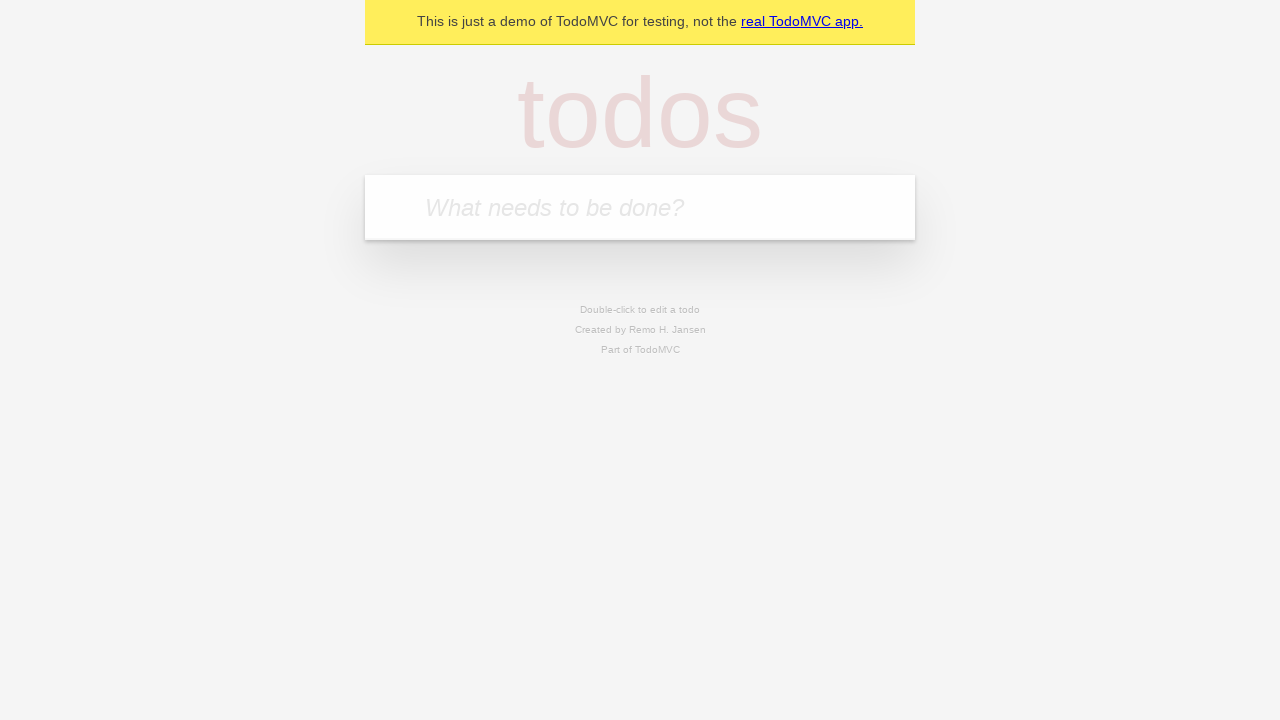

Filled todo input with 'buy some cheese' on internal:attr=[placeholder="What needs to be done?"i]
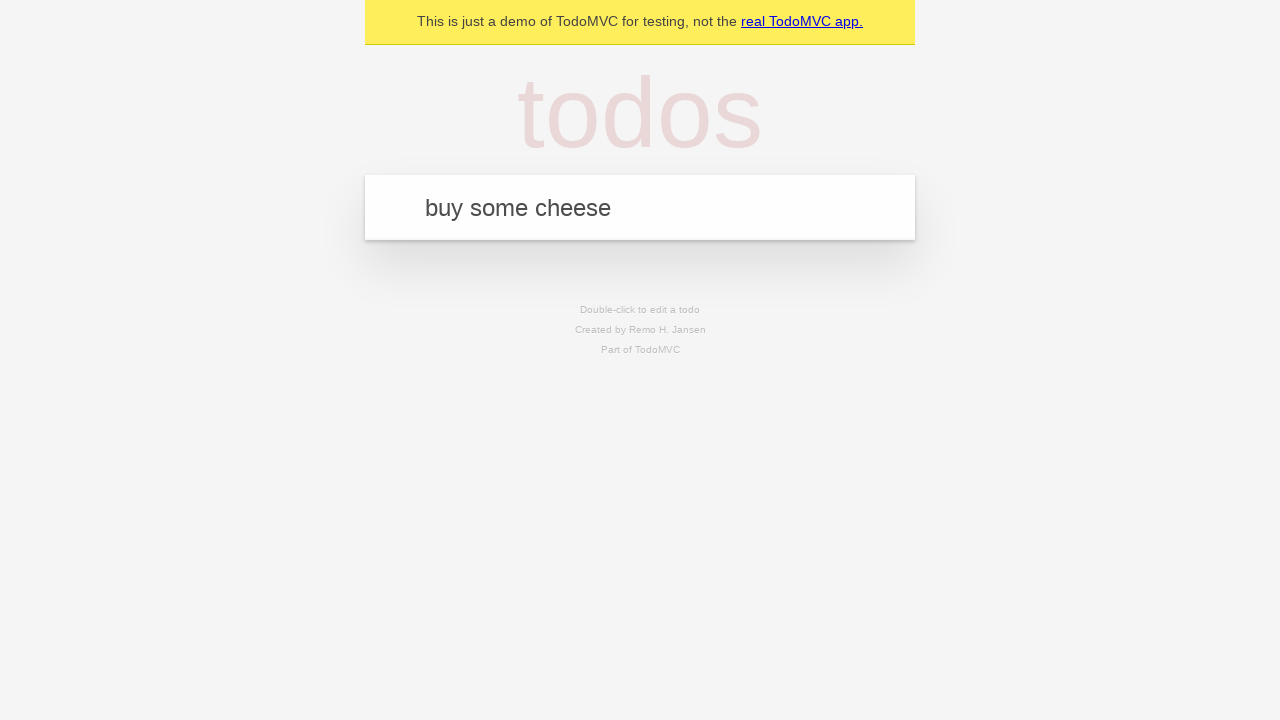

Pressed Enter to create first todo on internal:attr=[placeholder="What needs to be done?"i]
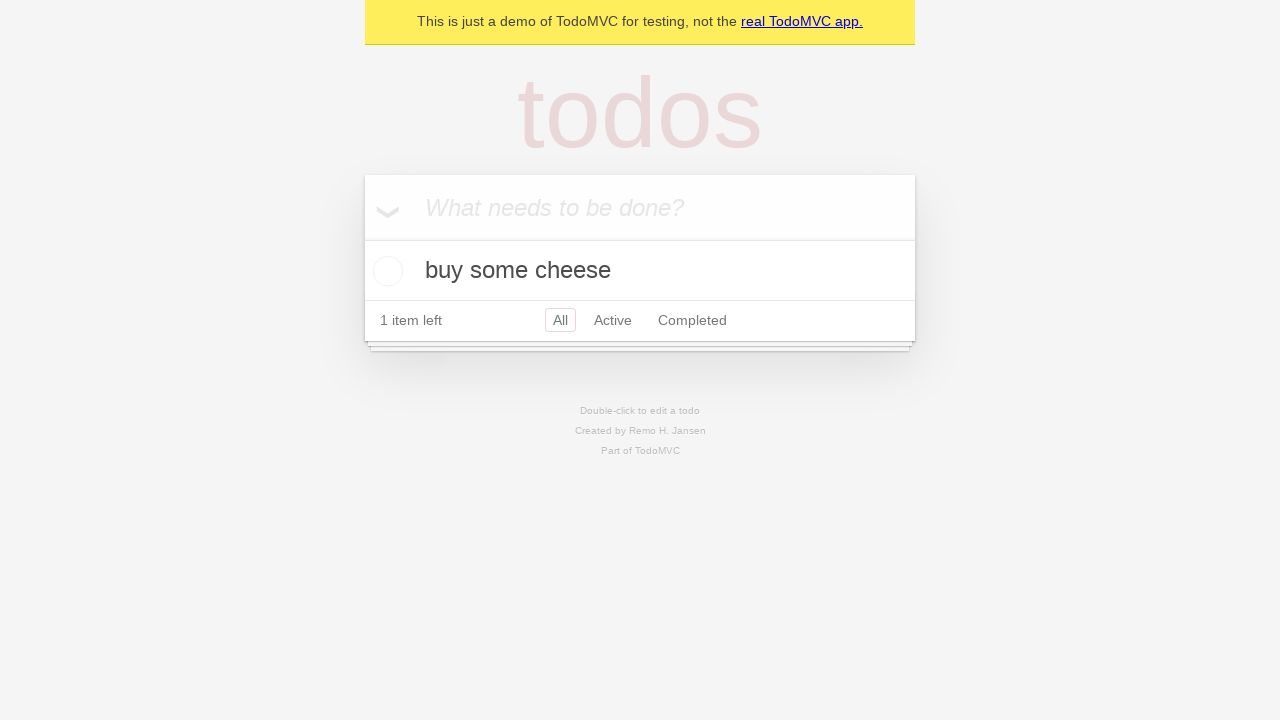

Filled todo input with 'feed the cat' on internal:attr=[placeholder="What needs to be done?"i]
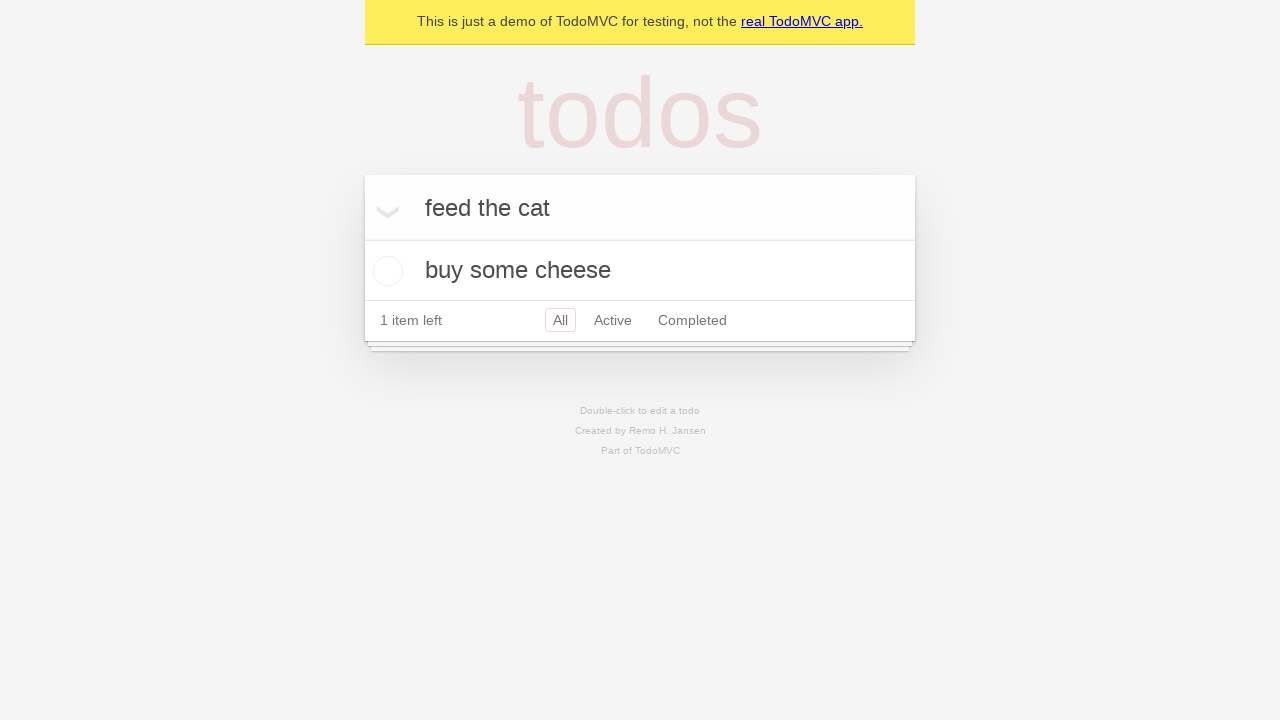

Pressed Enter to create second todo on internal:attr=[placeholder="What needs to be done?"i]
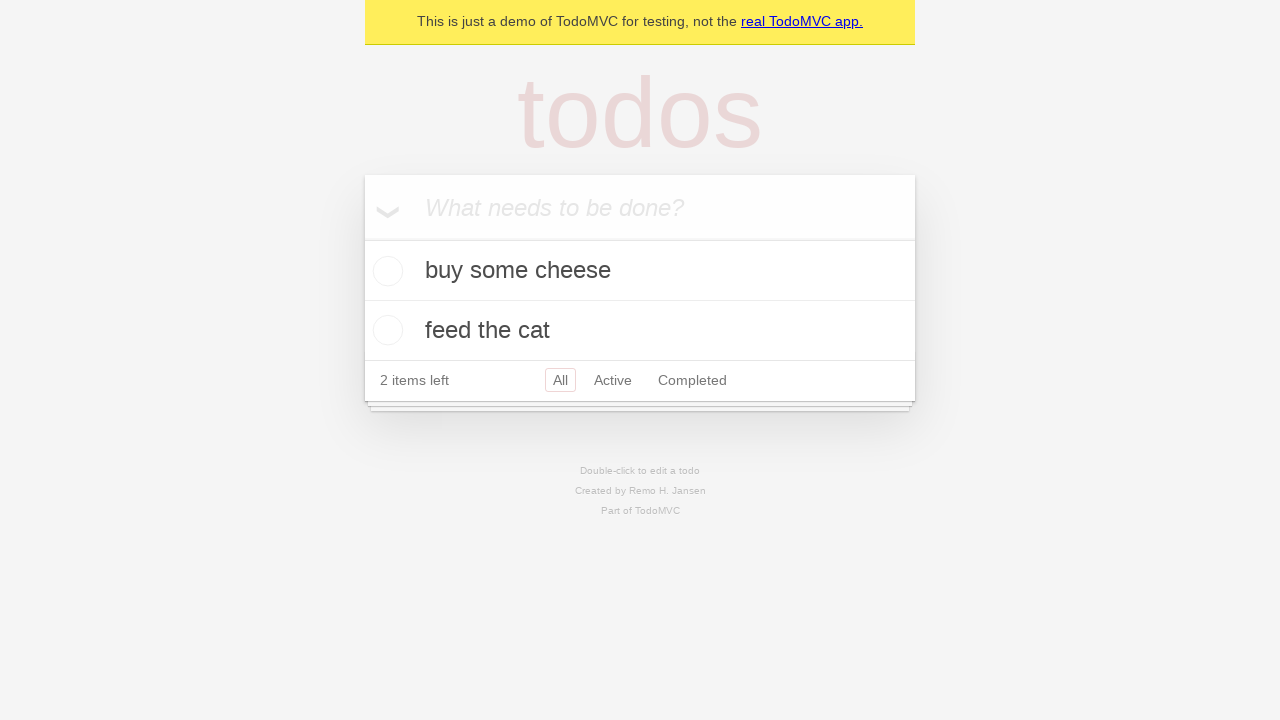

Filled todo input with 'book a doctors appointment' on internal:attr=[placeholder="What needs to be done?"i]
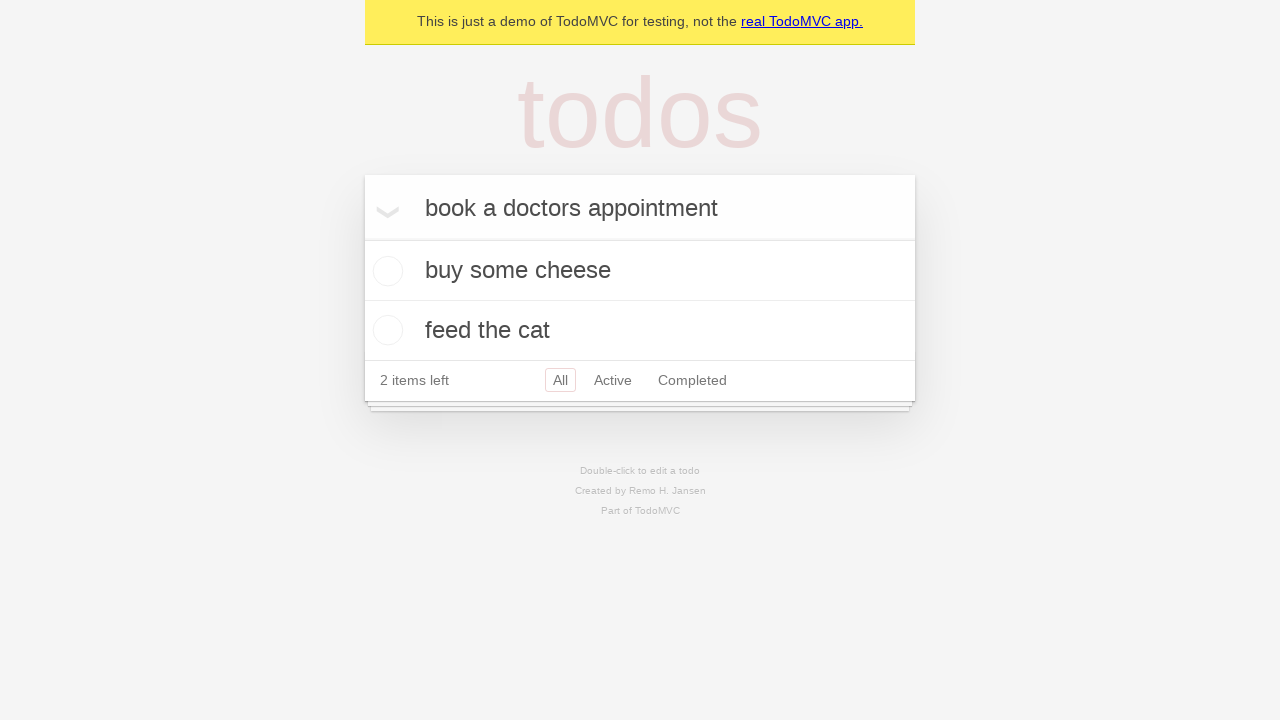

Pressed Enter to create third todo on internal:attr=[placeholder="What needs to be done?"i]
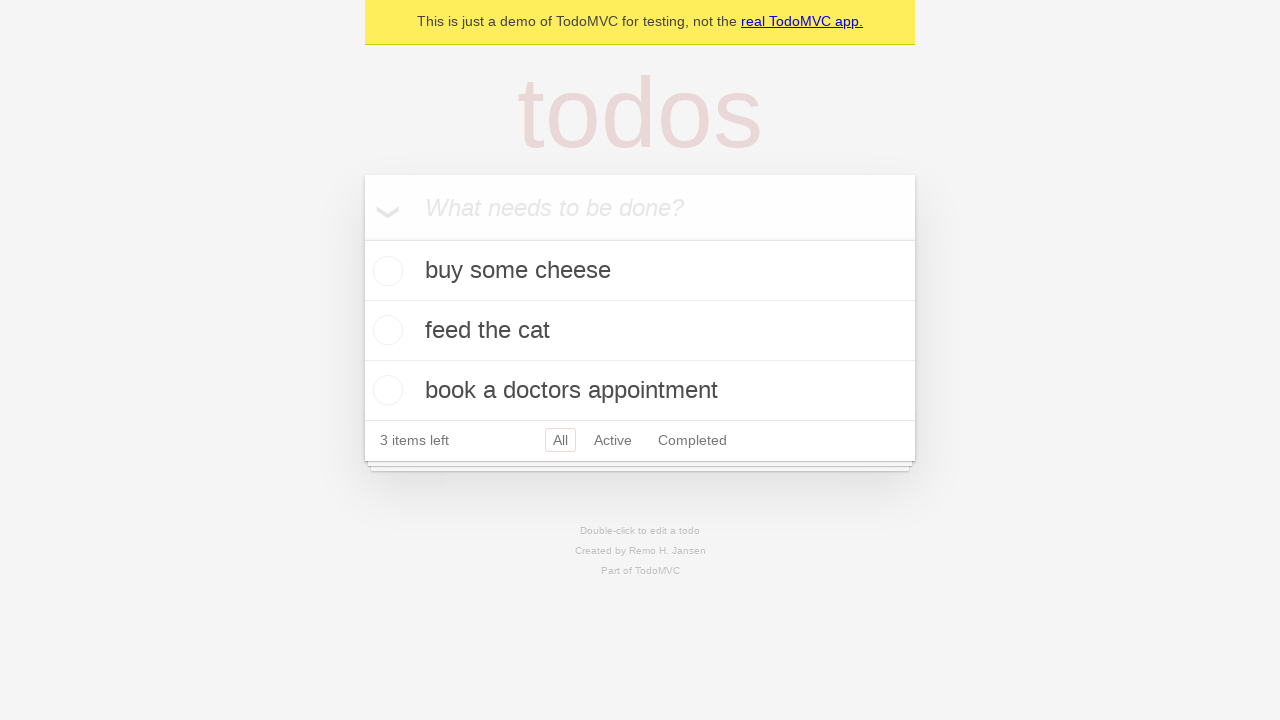

Double-clicked second todo to enter edit mode at (640, 331) on internal:testid=[data-testid="todo-item"s] >> nth=1
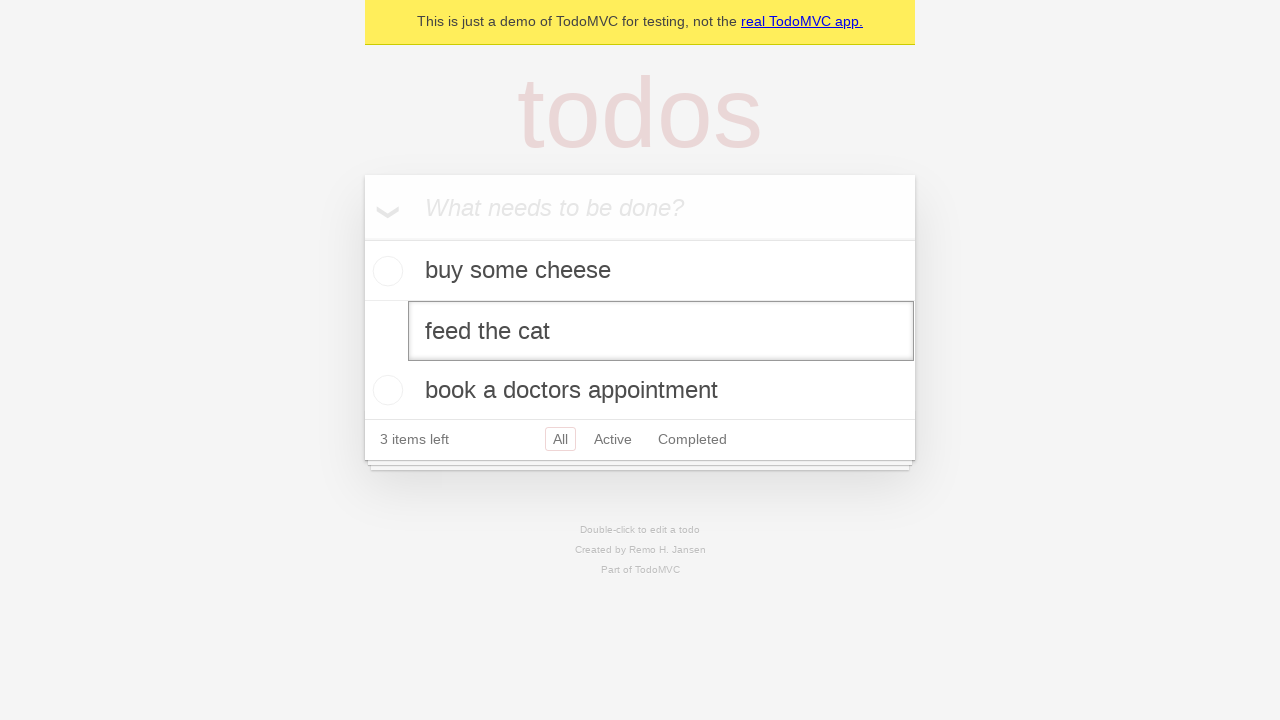

Filled edit textbox with 'buy some sausages' on internal:testid=[data-testid="todo-item"s] >> nth=1 >> internal:role=textbox[nam
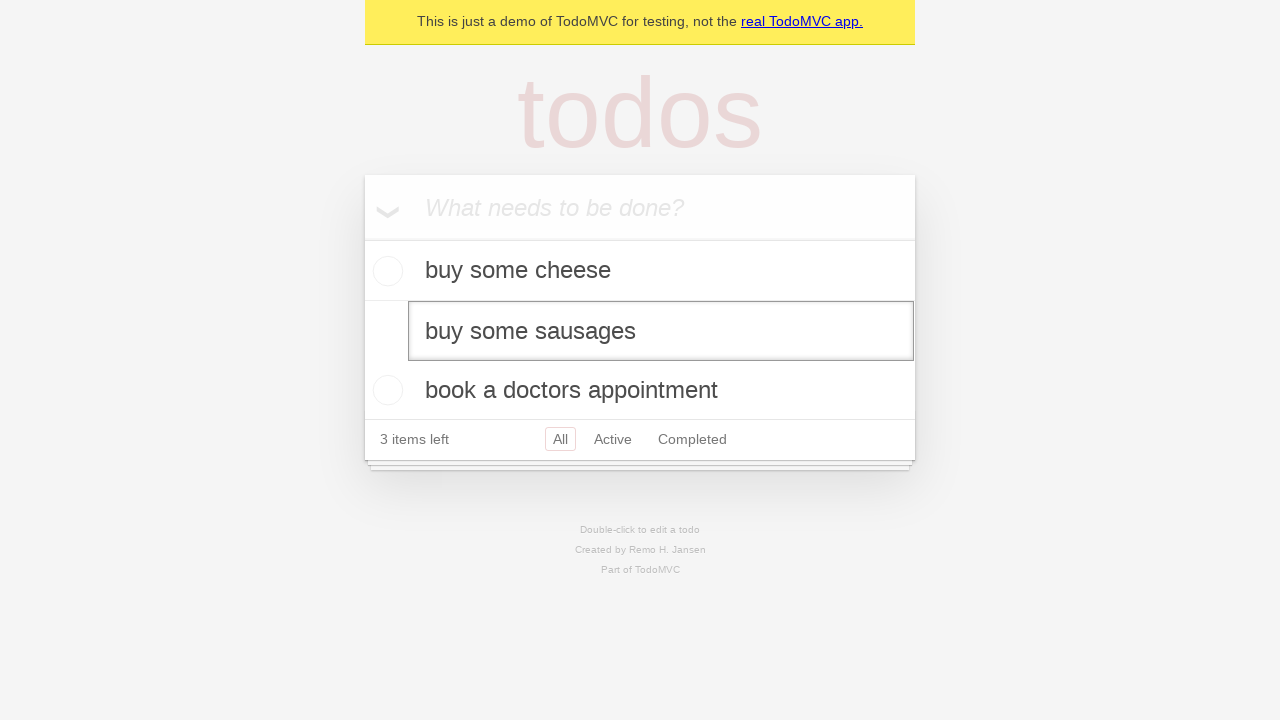

Pressed Escape to cancel editing and revert changes on internal:testid=[data-testid="todo-item"s] >> nth=1 >> internal:role=textbox[nam
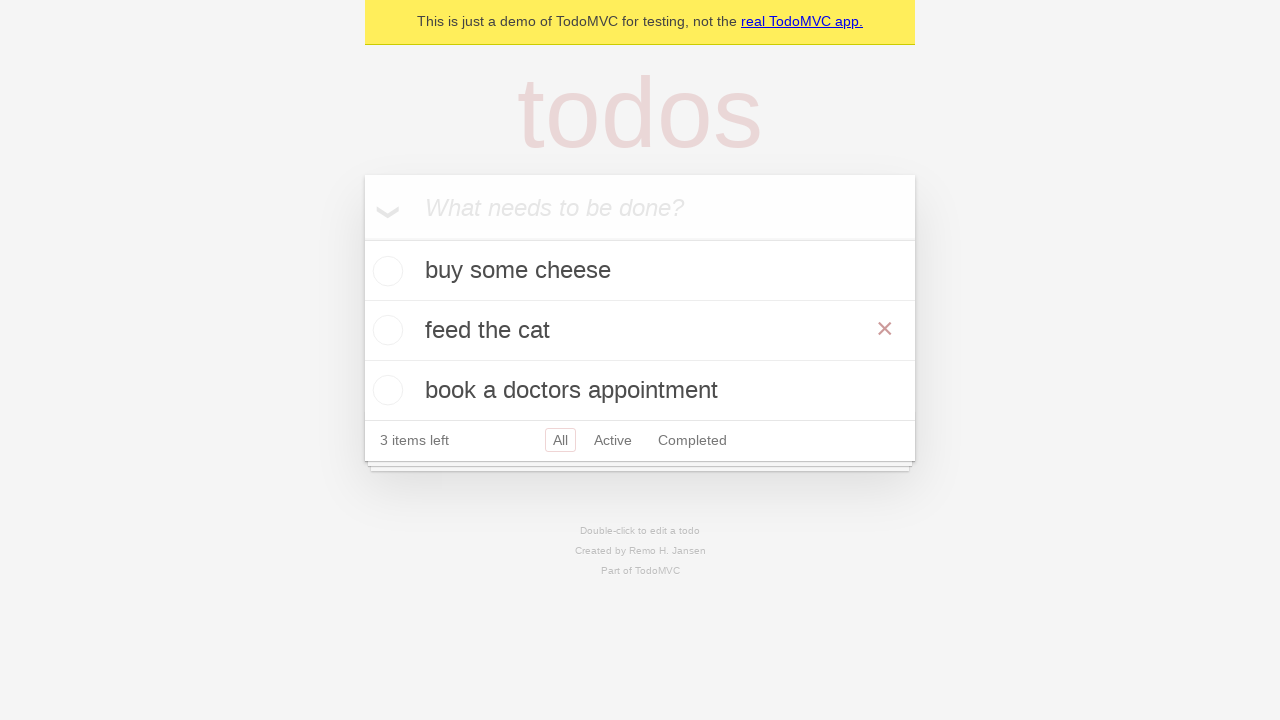

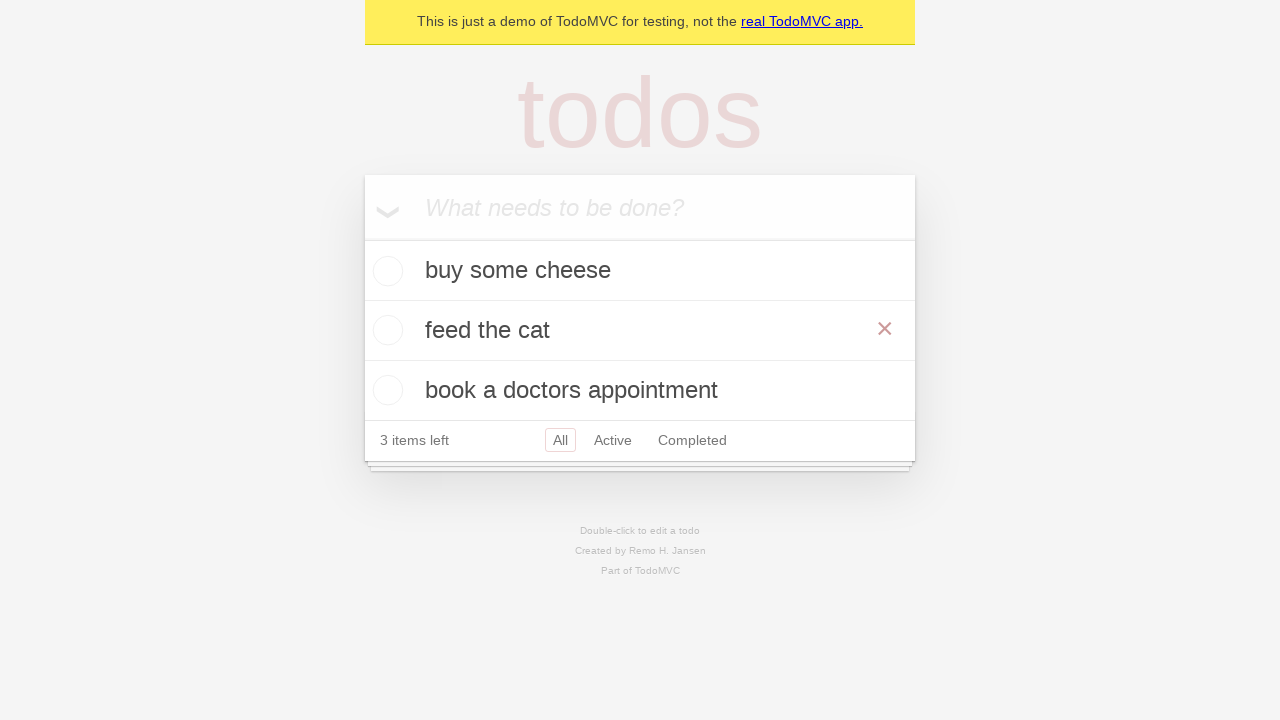